Tests multi-select dropdown functionality by selecting multiple options using different methods (visible text, index, value) and then deselecting one option

Starting URL: https://v1.training-support.net/selenium/selects

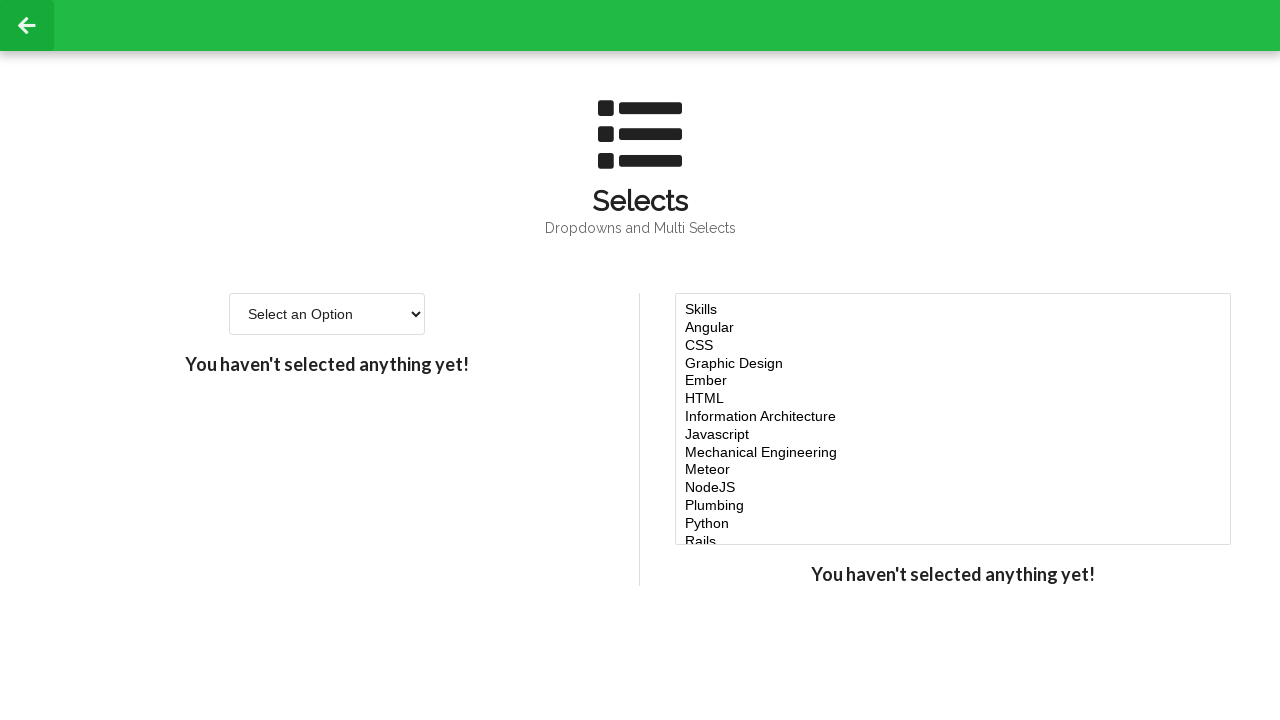

Located multi-select dropdown element
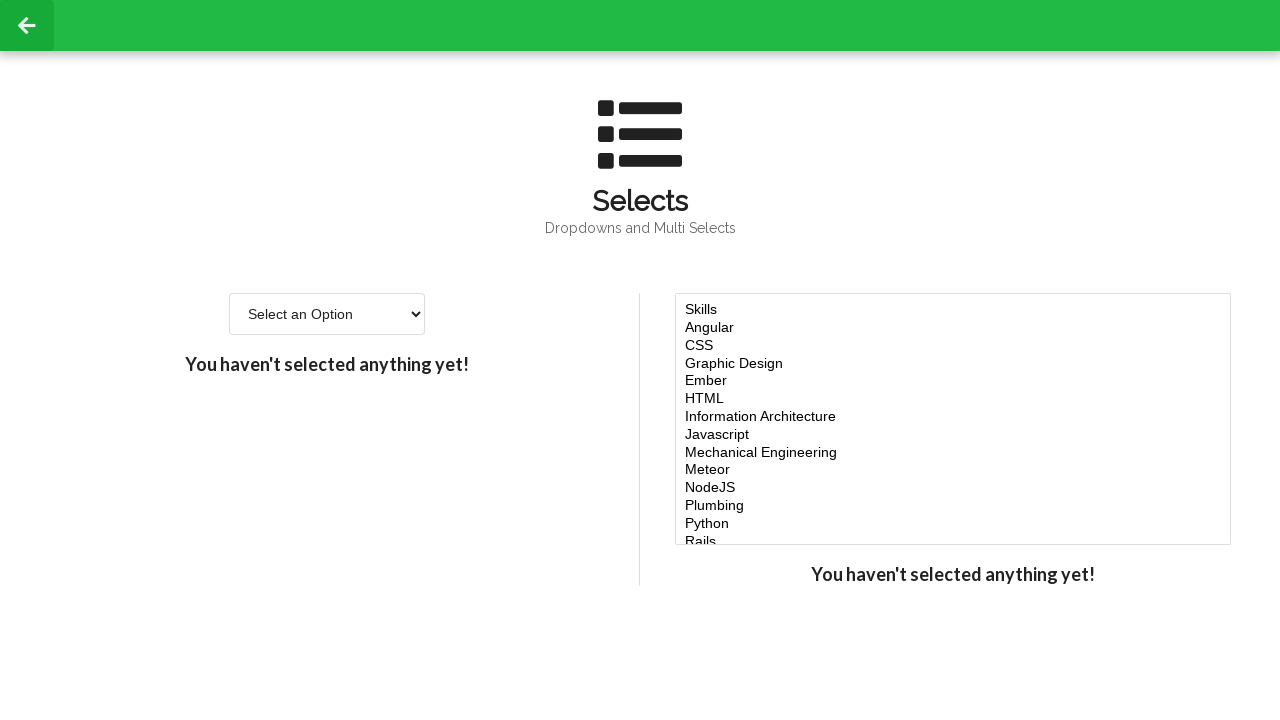

Selected 'Javascript' option by visible text on #multi-select
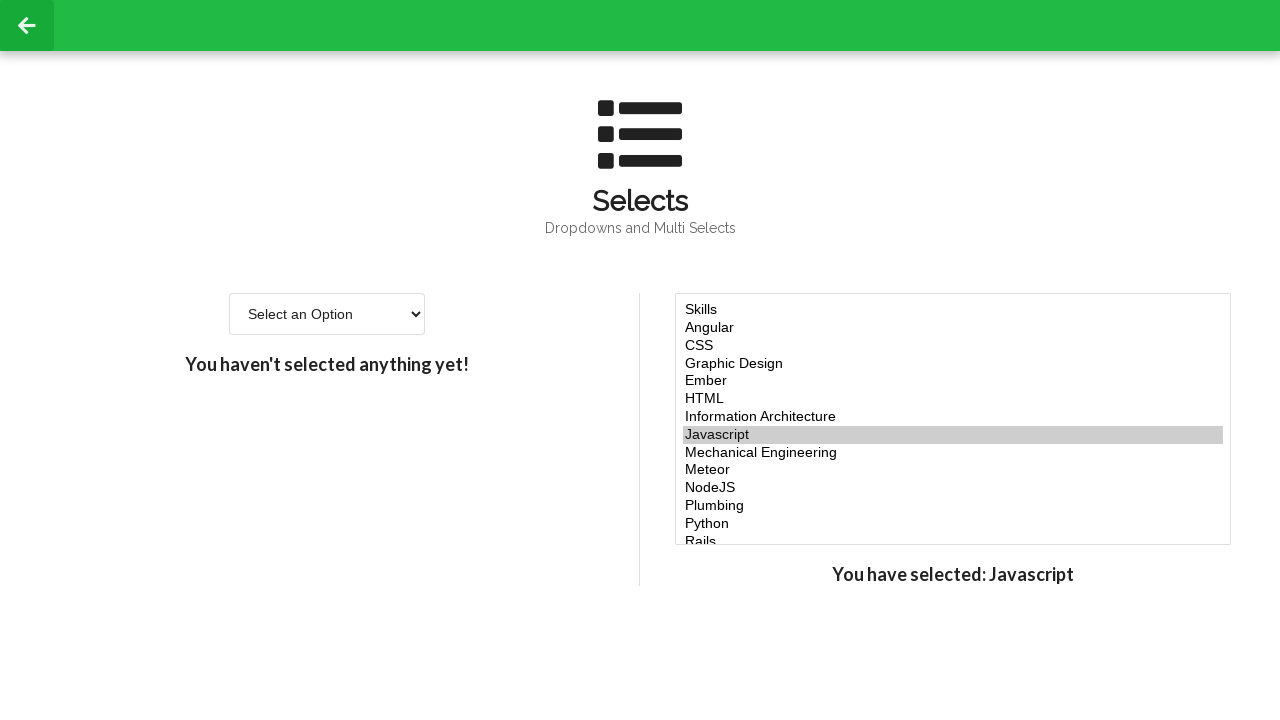

Selected option at index 4 on #multi-select
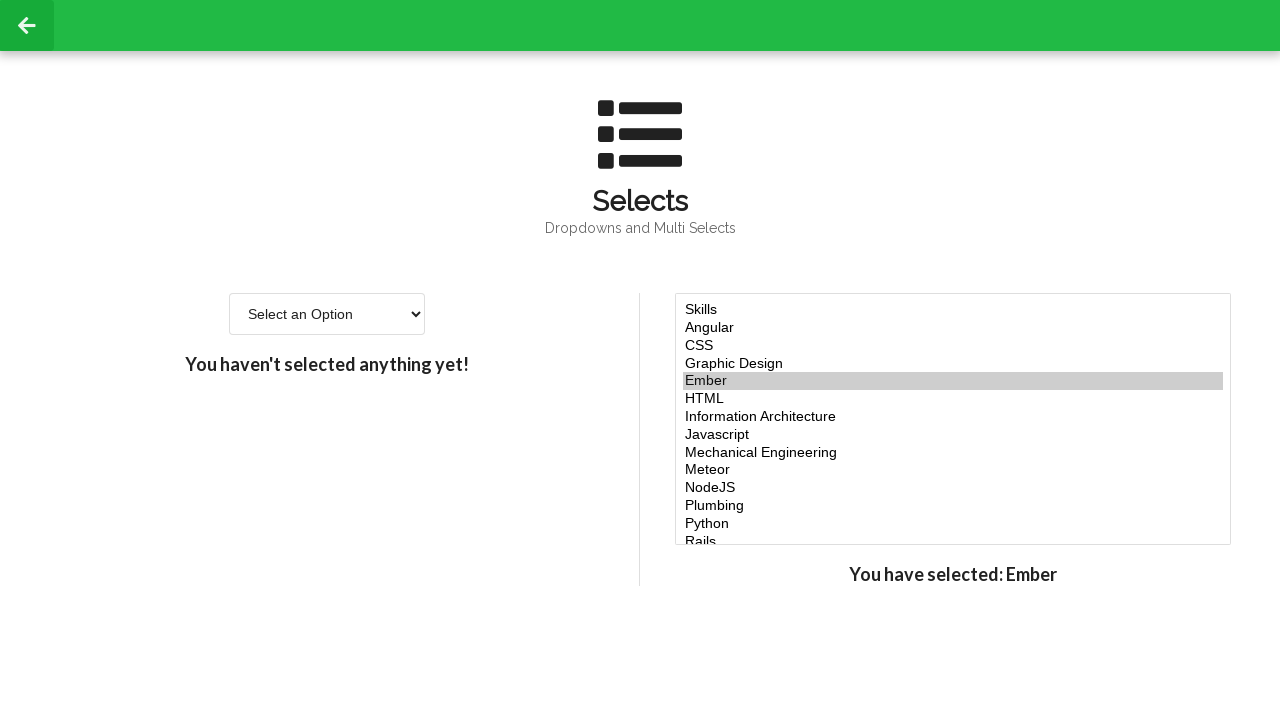

Selected option at index 5 on #multi-select
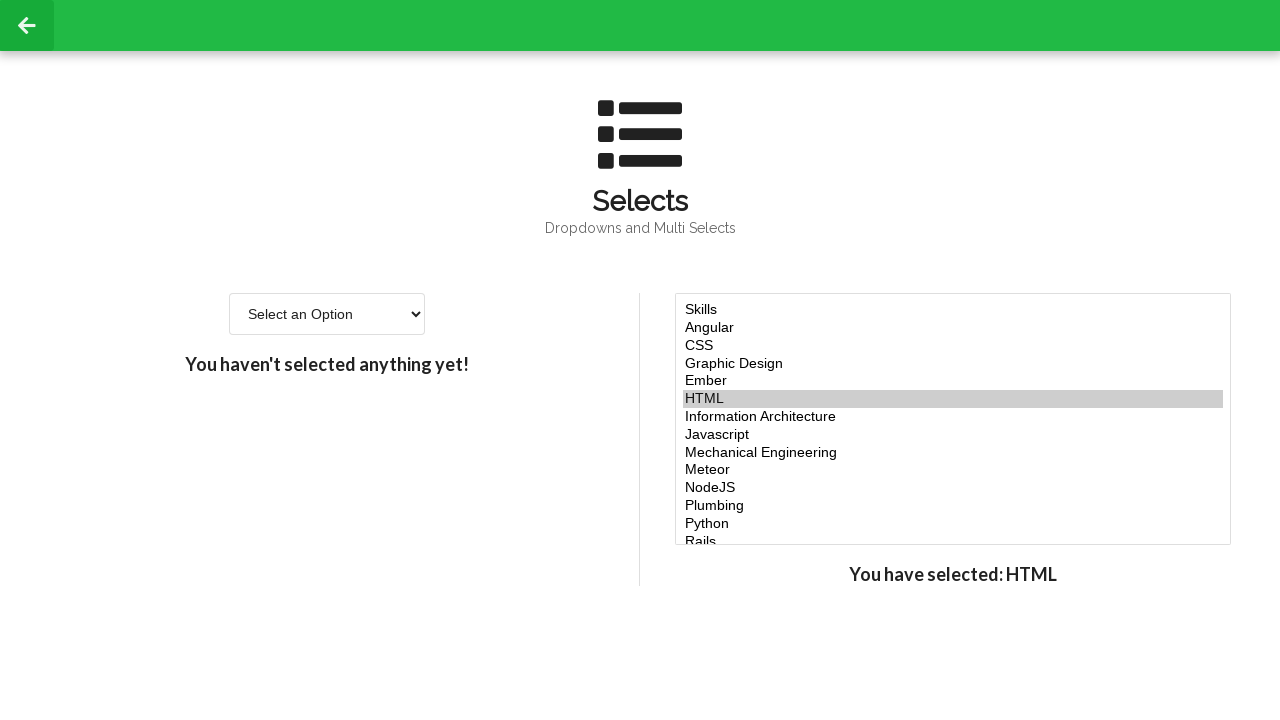

Selected option at index 6 on #multi-select
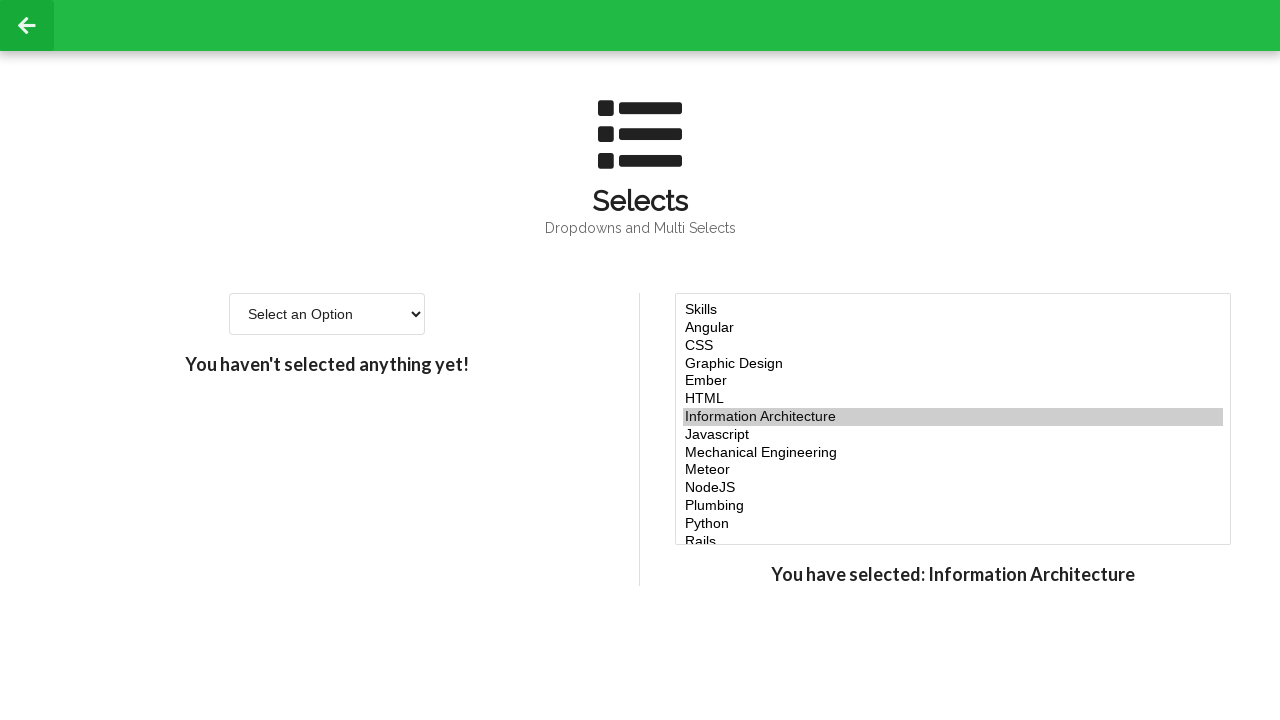

Selected 'NodeJS' option by value attribute on #multi-select
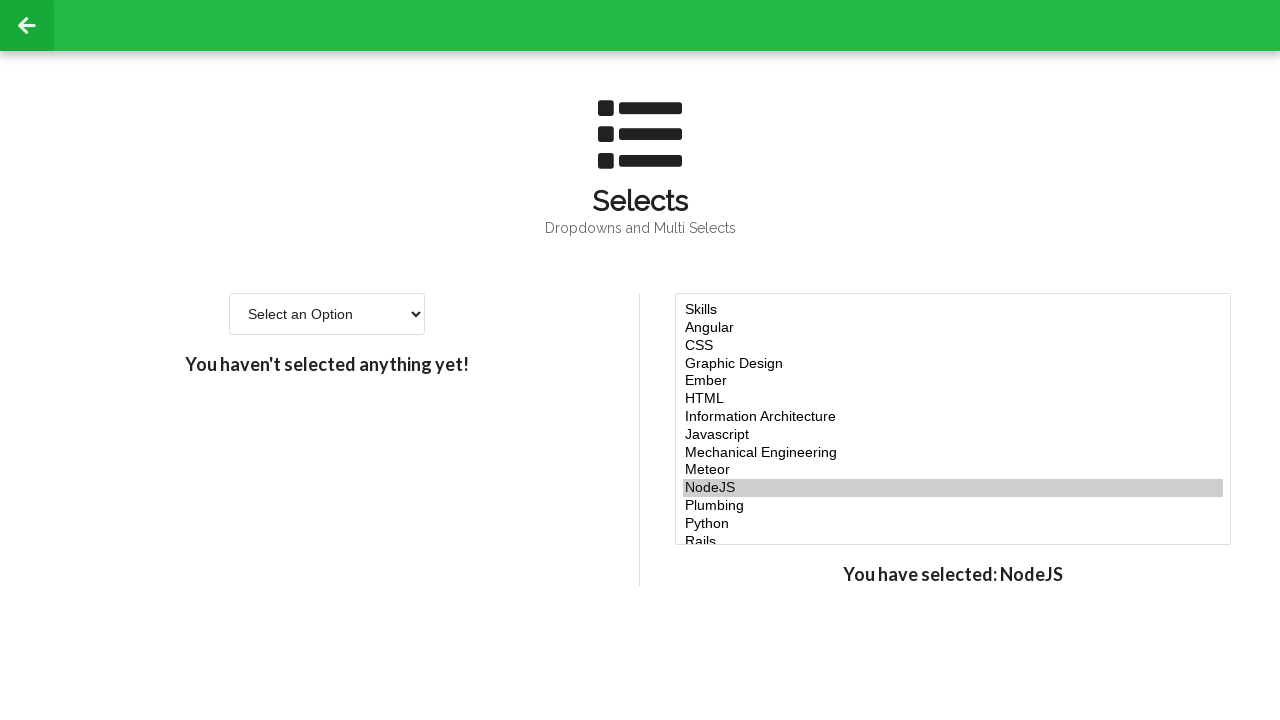

Verified selected options are present in the dropdown
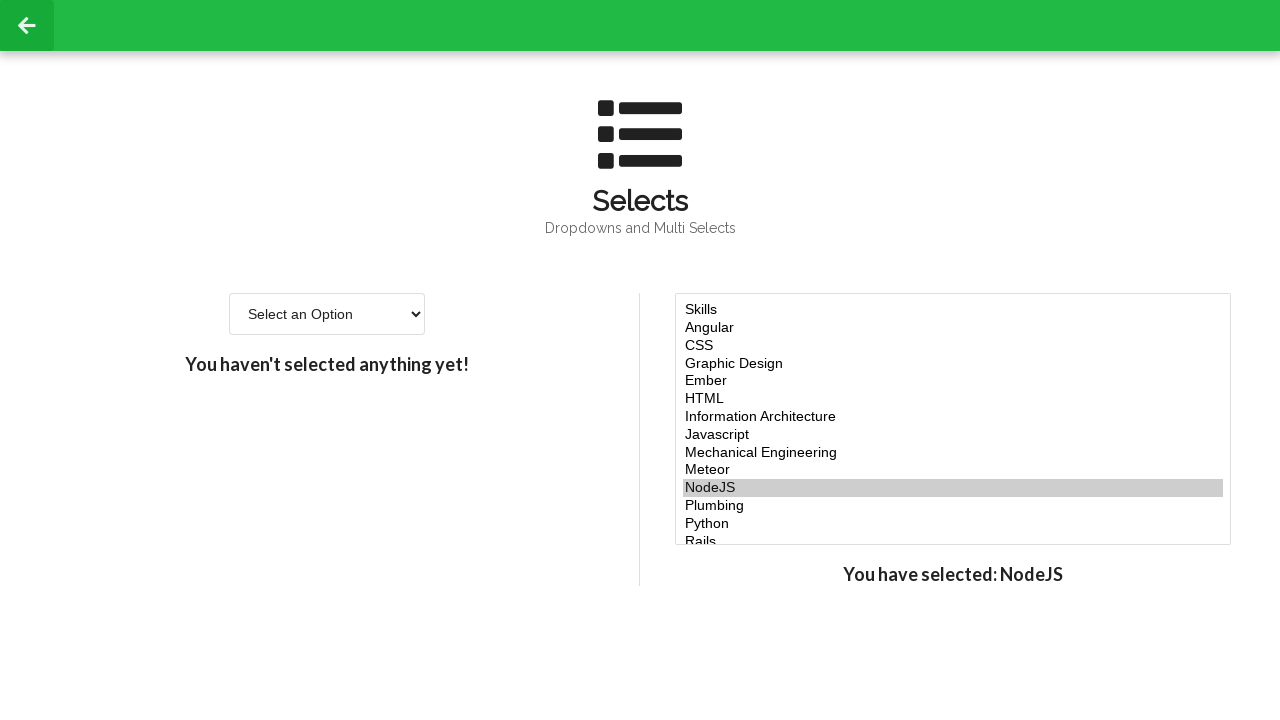

Deselected option at index 5
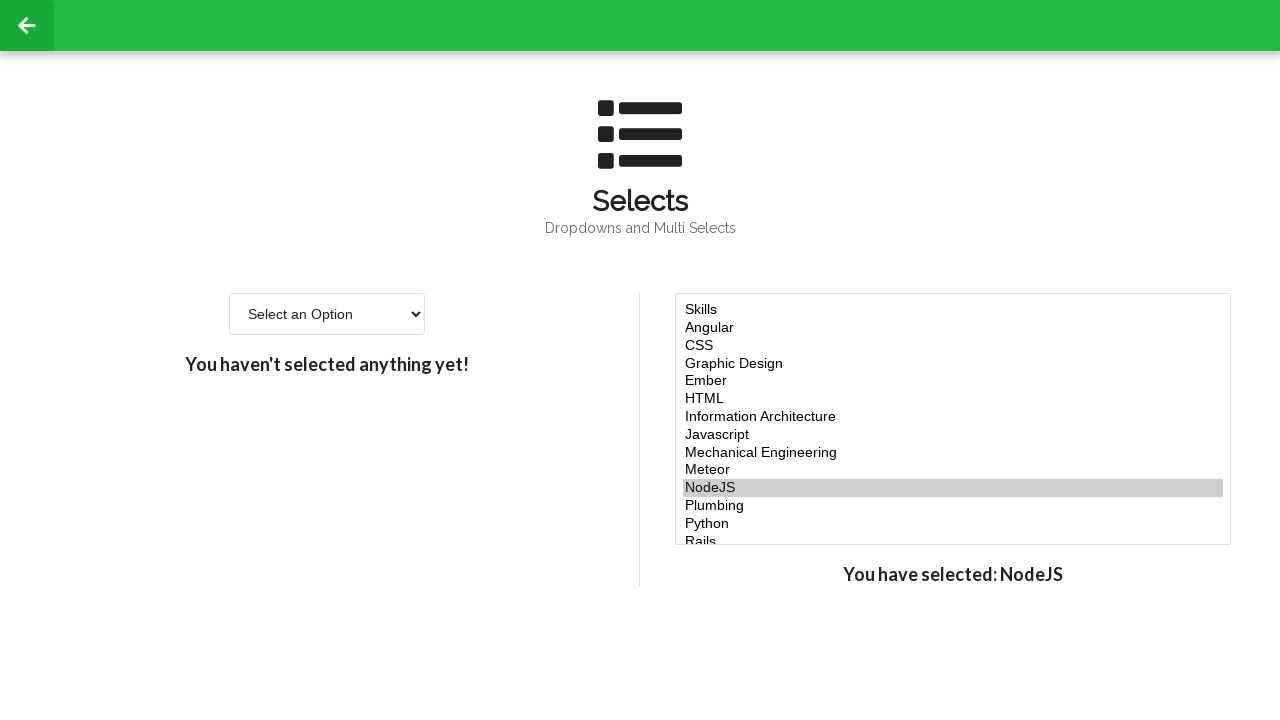

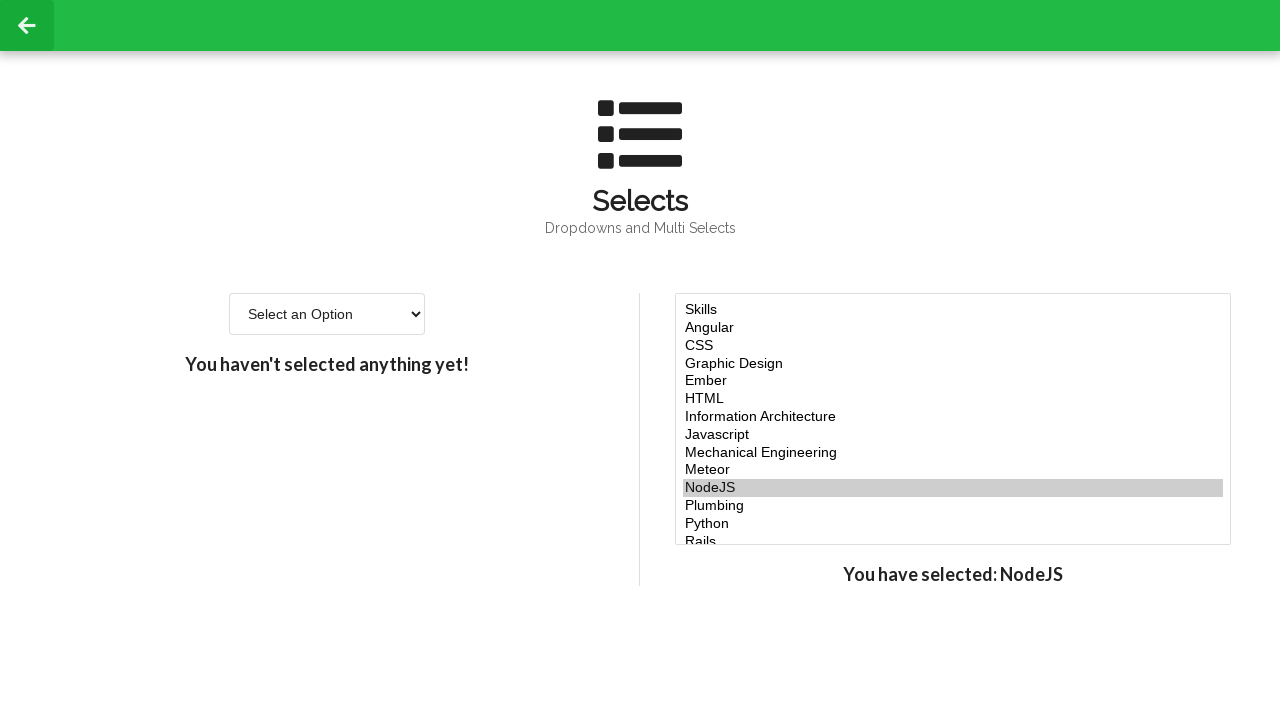